Tests key press event handling by pressing the ALT modifier key and verifying that the page correctly detects and displays the key pressed.

Starting URL: https://the-internet.herokuapp.com/key_presses

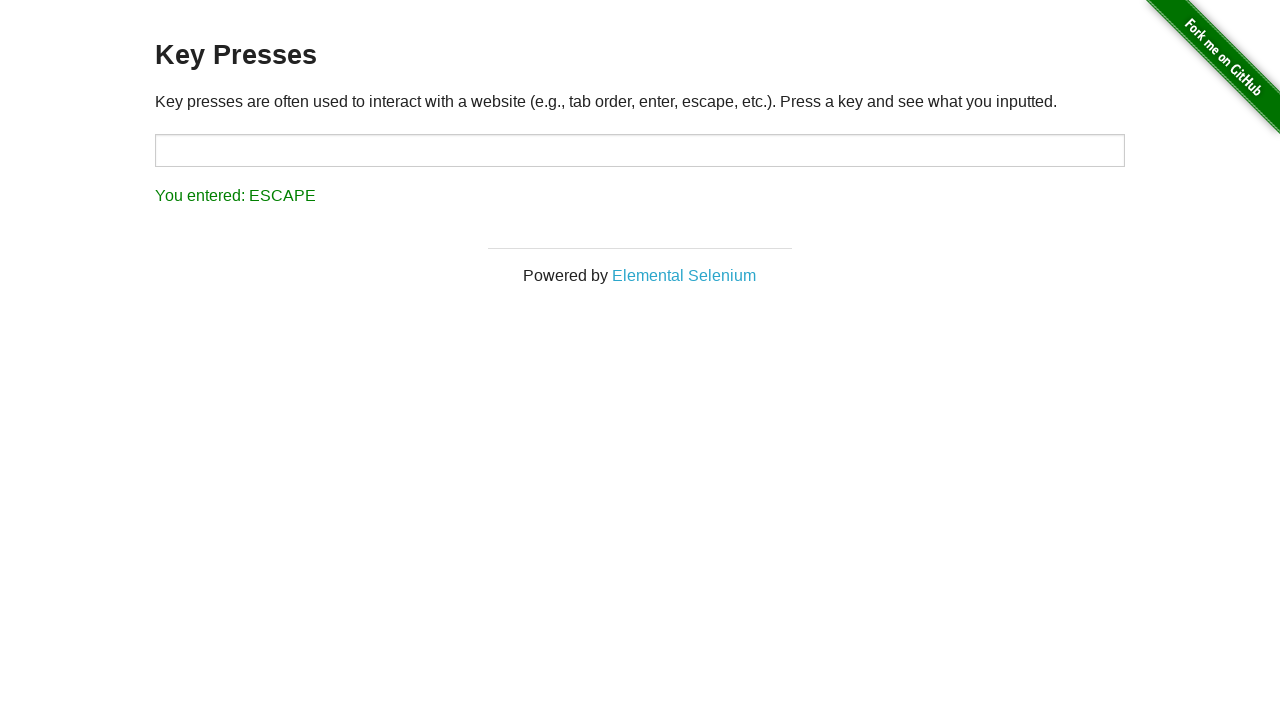

Navigated to key presses test page
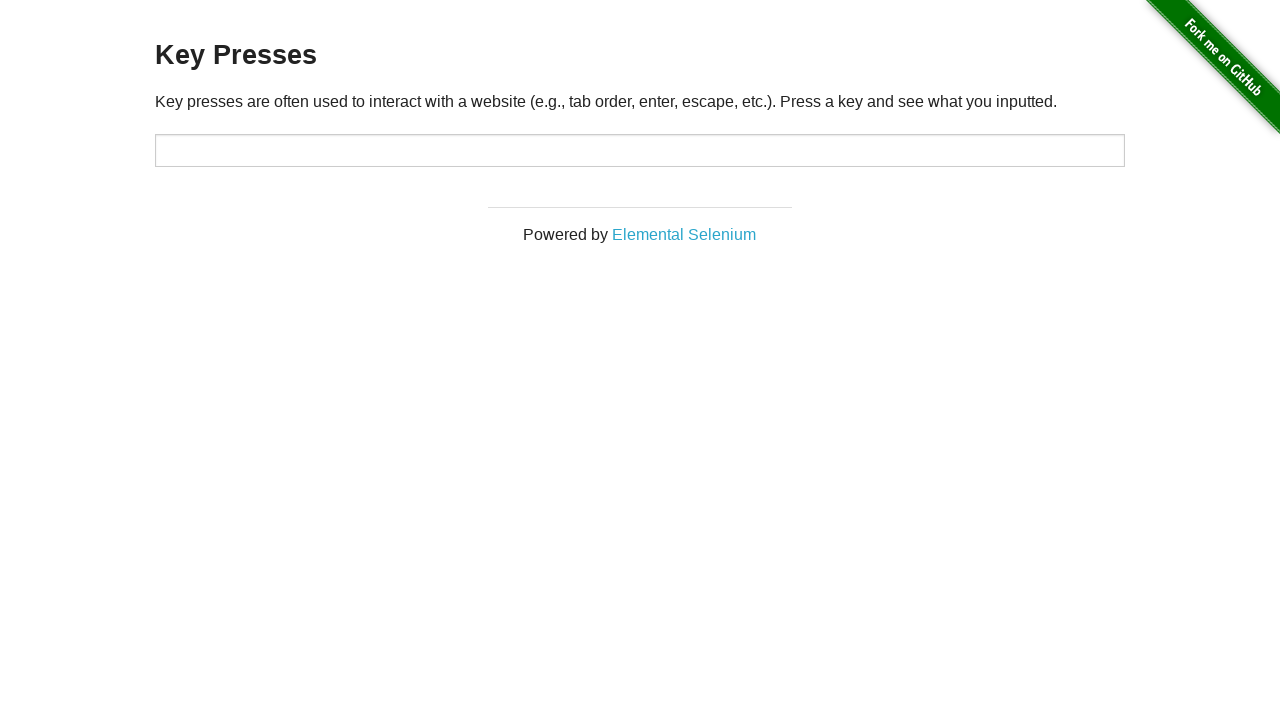

Pressed down the ALT modifier key
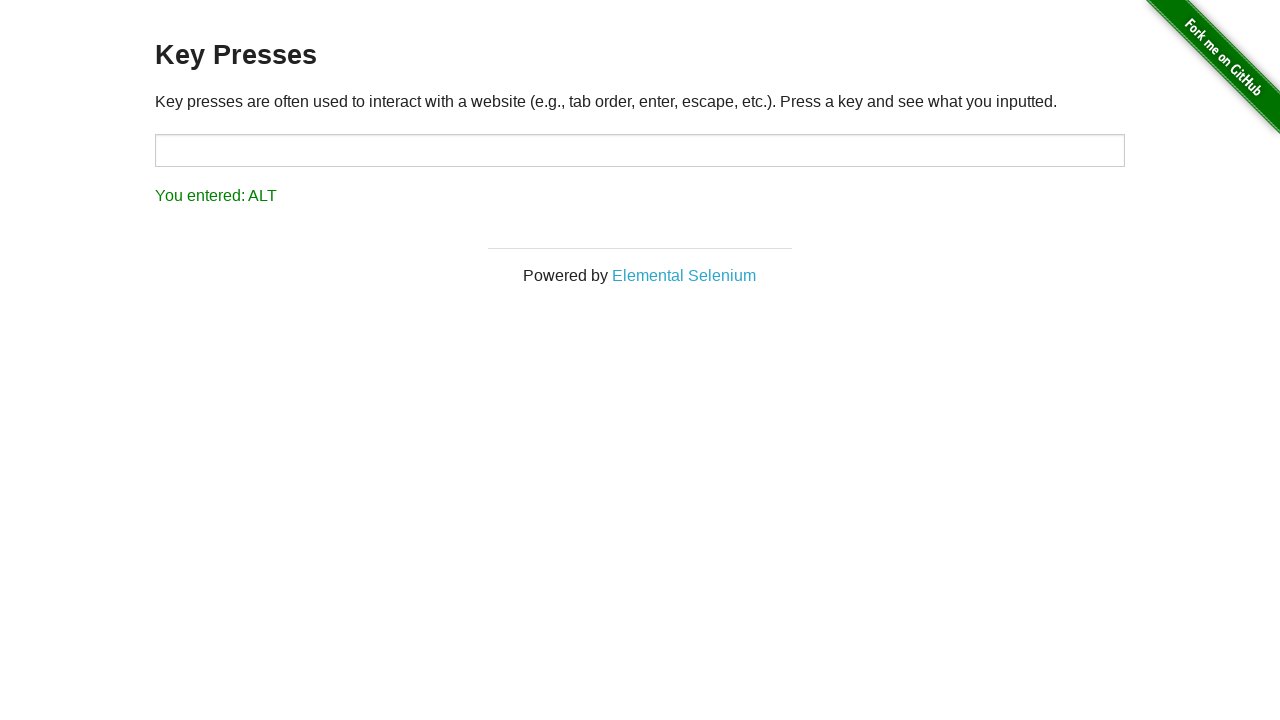

Located the result element displaying key press
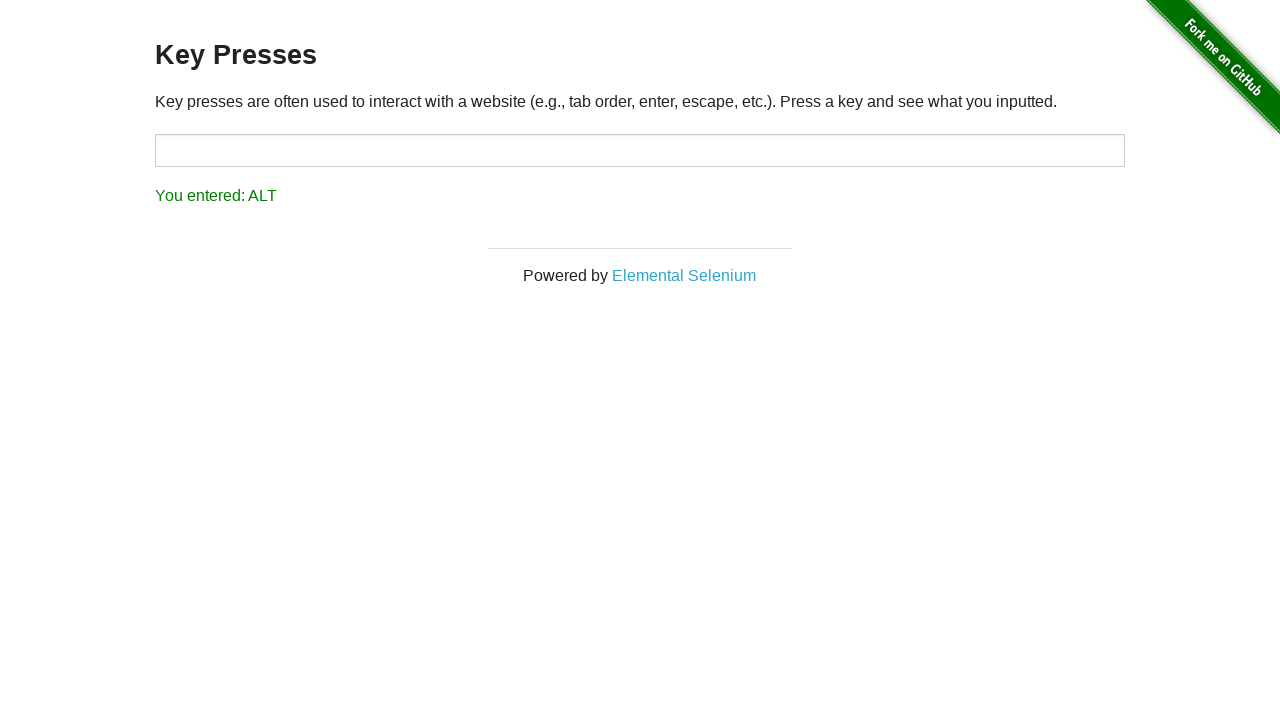

Retrieved result text showing key press event
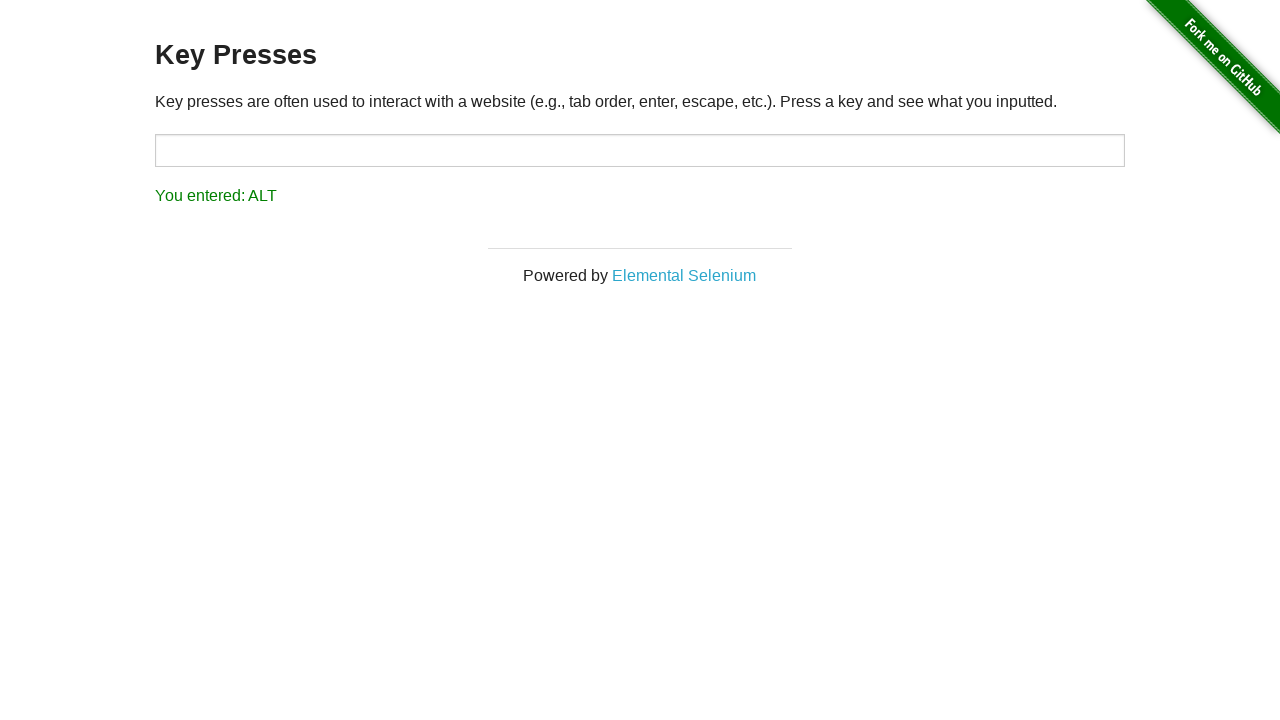

Verified that ALT key press was correctly detected and displayed
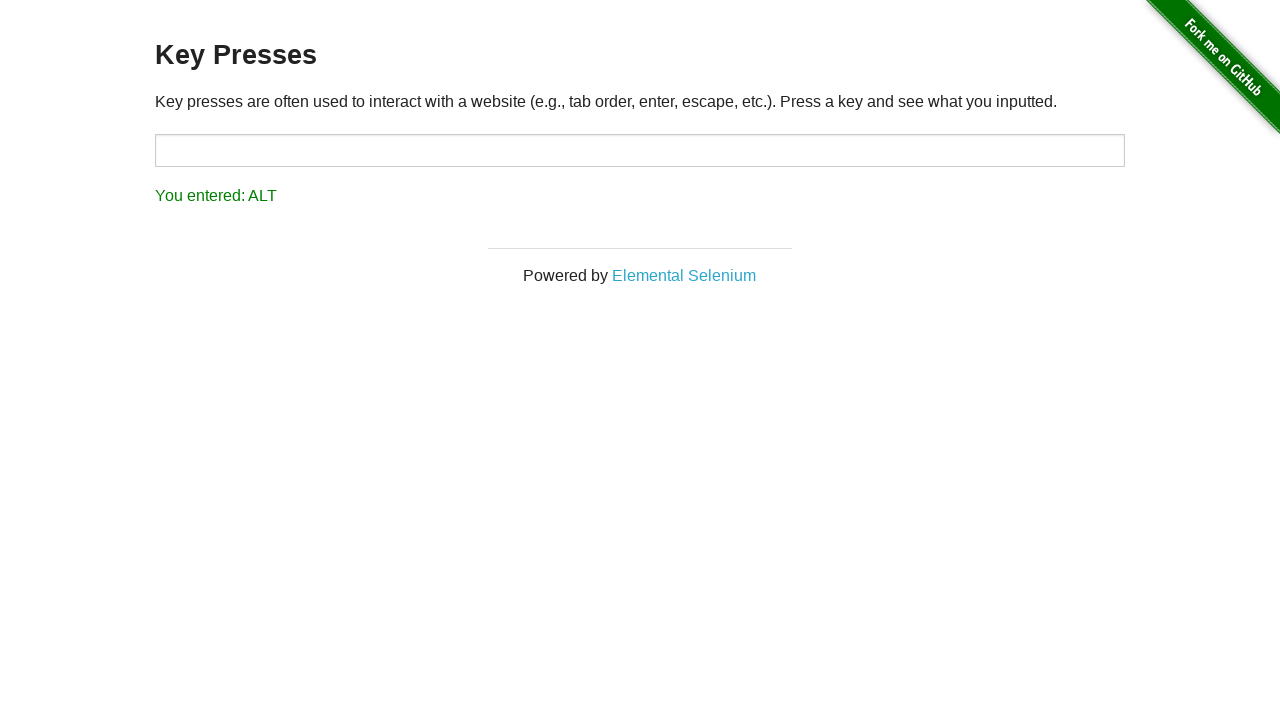

Released the ALT modifier key
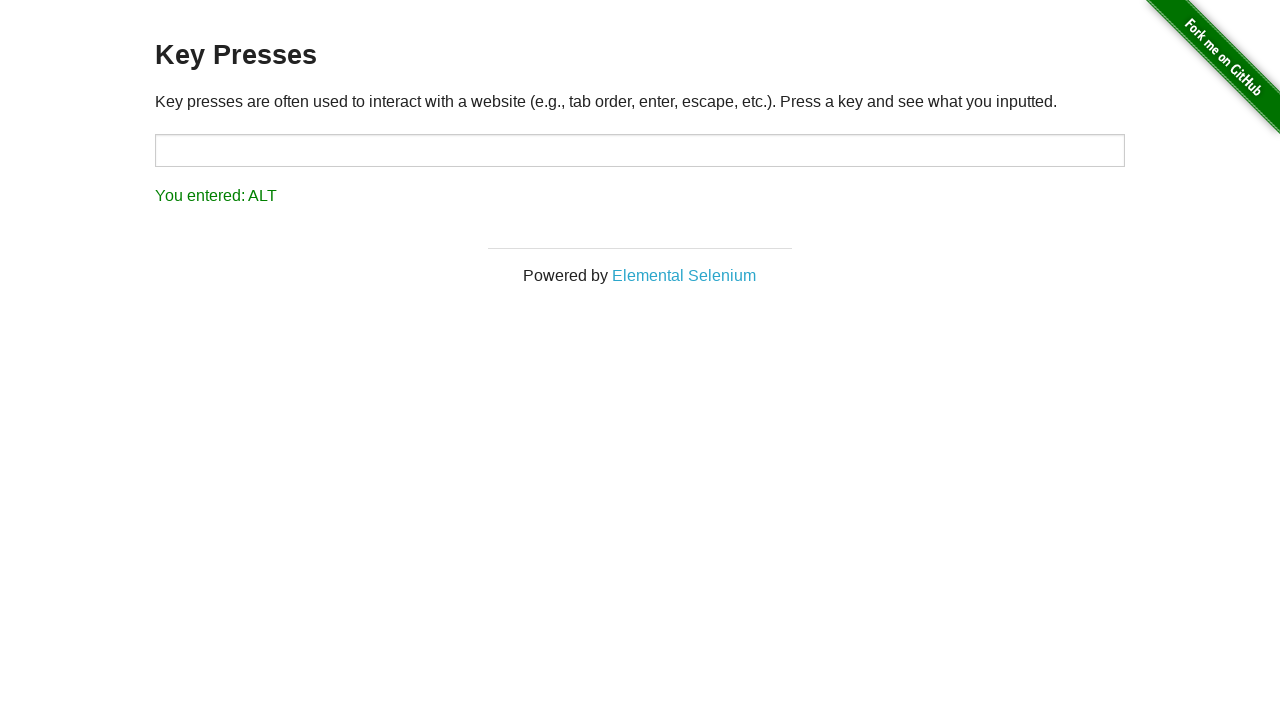

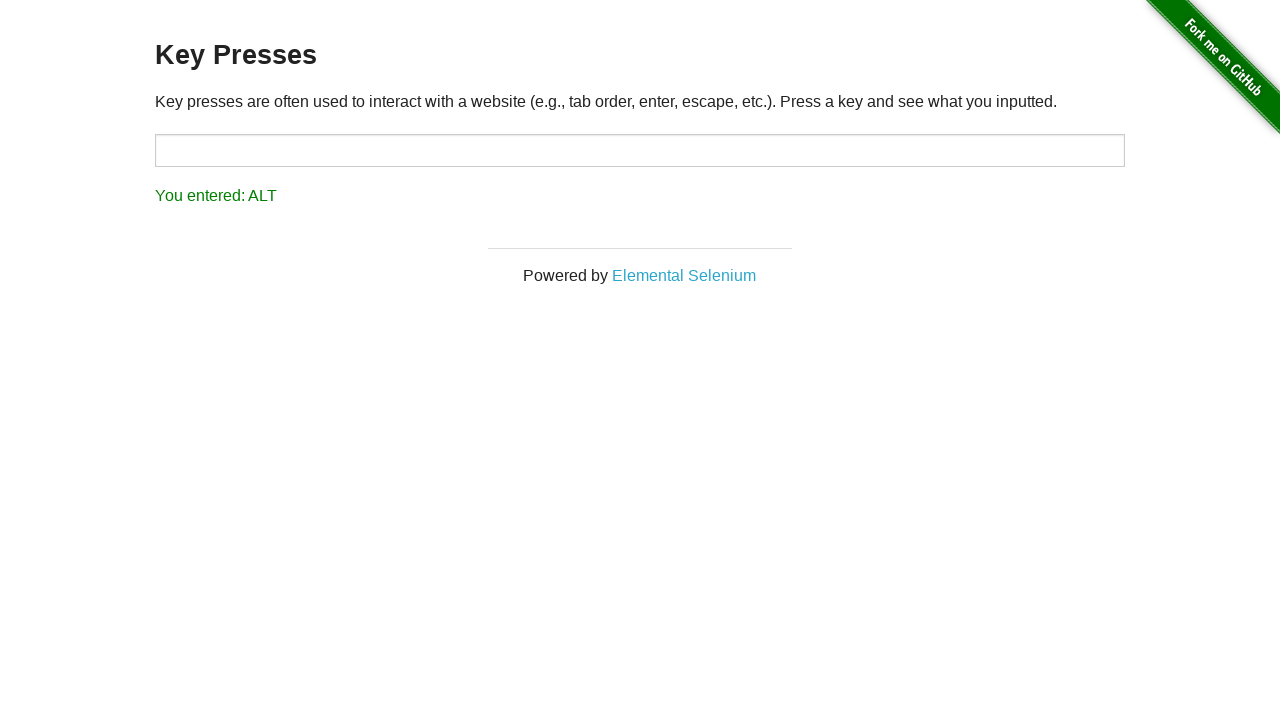